Navigates to an Angular practice form page and fills in the name field with test data

Starting URL: https://rahulshettyacademy.com/angularpractice/

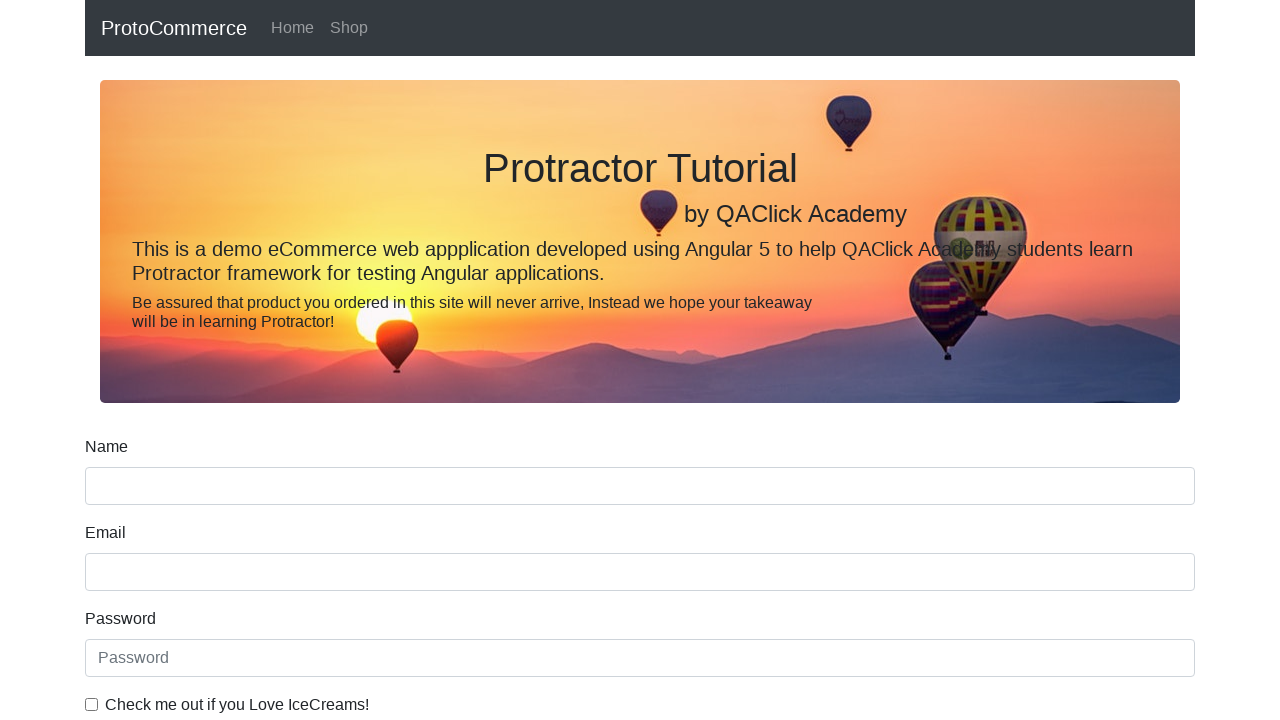

Filled name field with 'Testing' on [name='name']
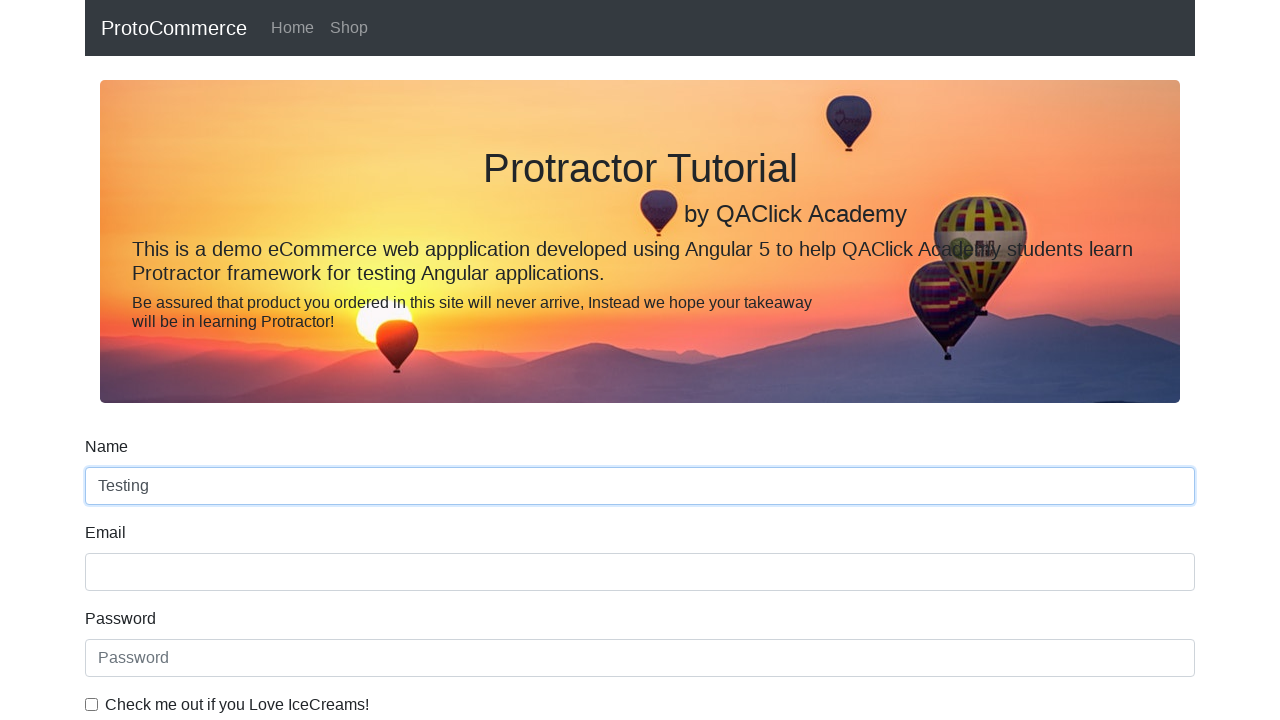

Waited 500ms for input to be registered
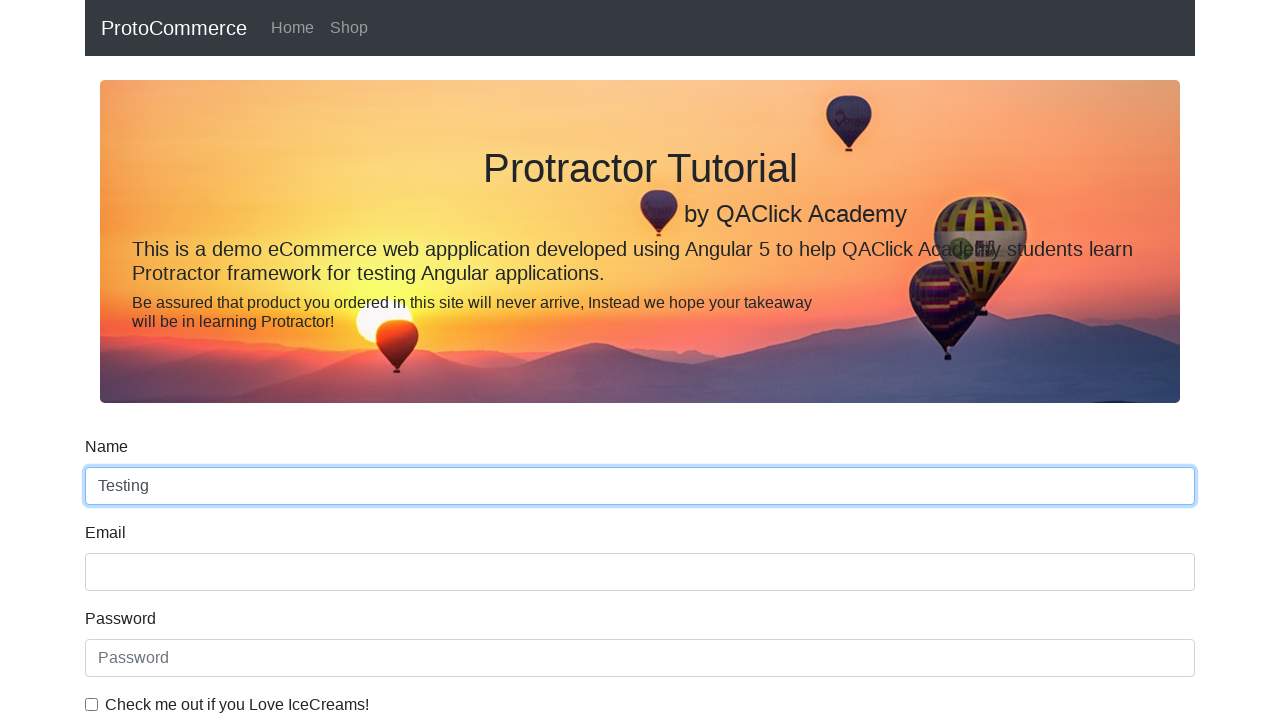

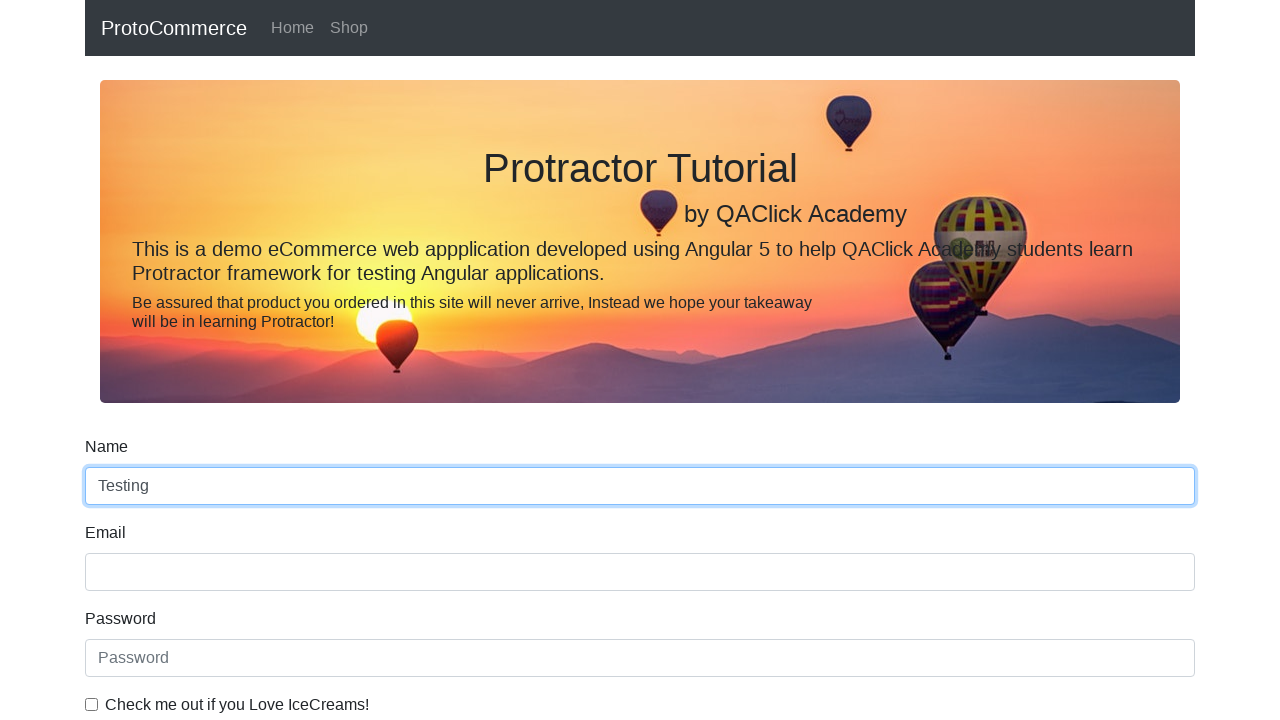